Tests dynamic content loading by clicking a start button and waiting for a hidden element to become visible, then verifying the displayed text.

Starting URL: https://the-internet.herokuapp.com/dynamic_loading/1

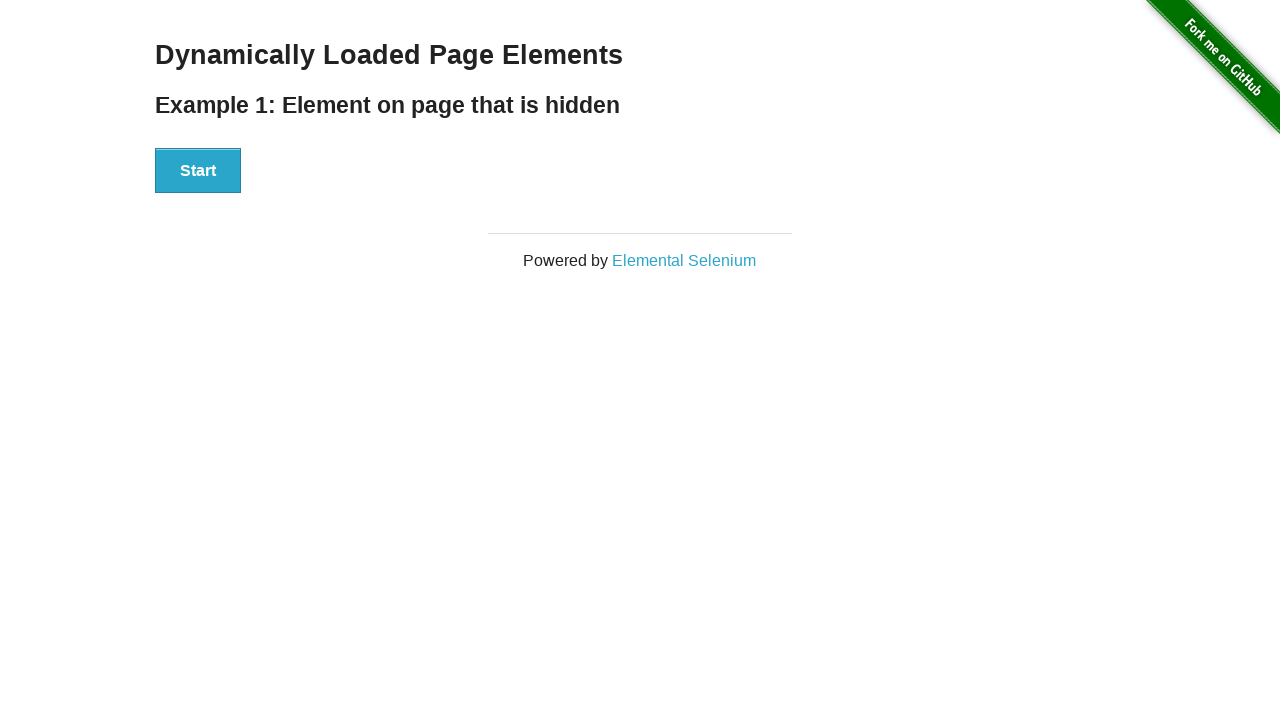

Navigated to dynamic loading test page
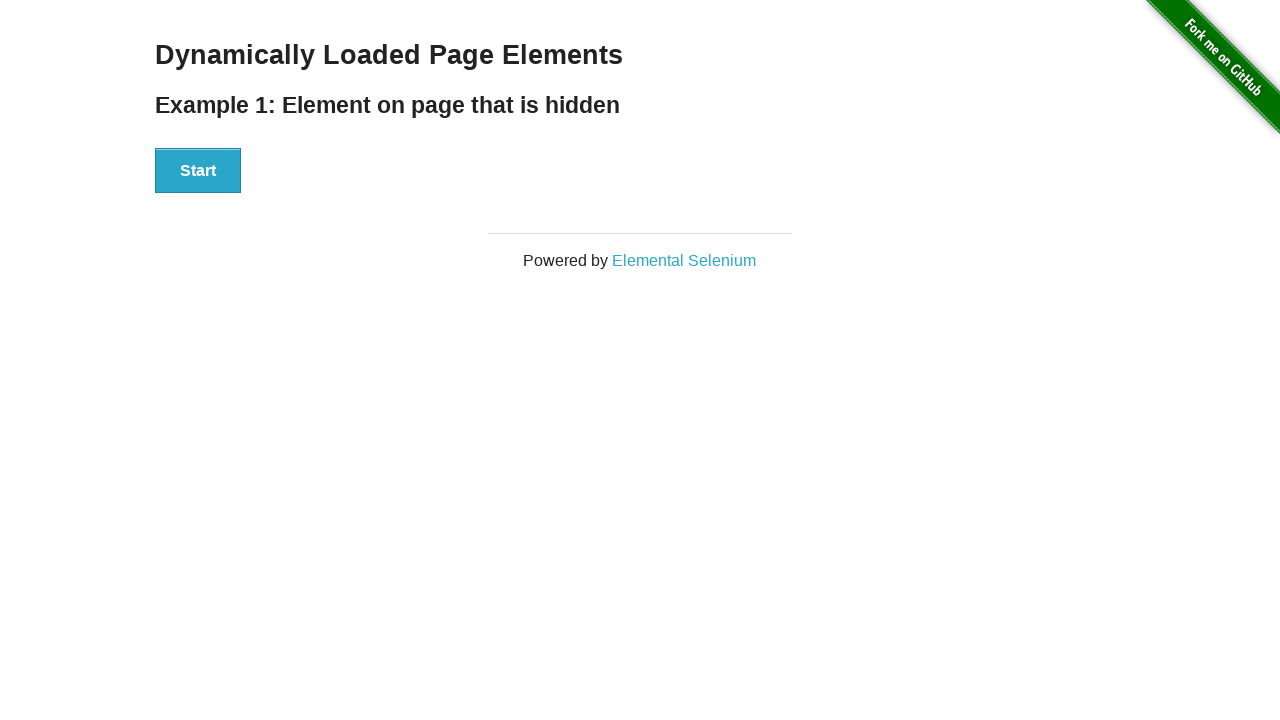

Clicked start button to begin dynamic content loading at (198, 171) on #start button
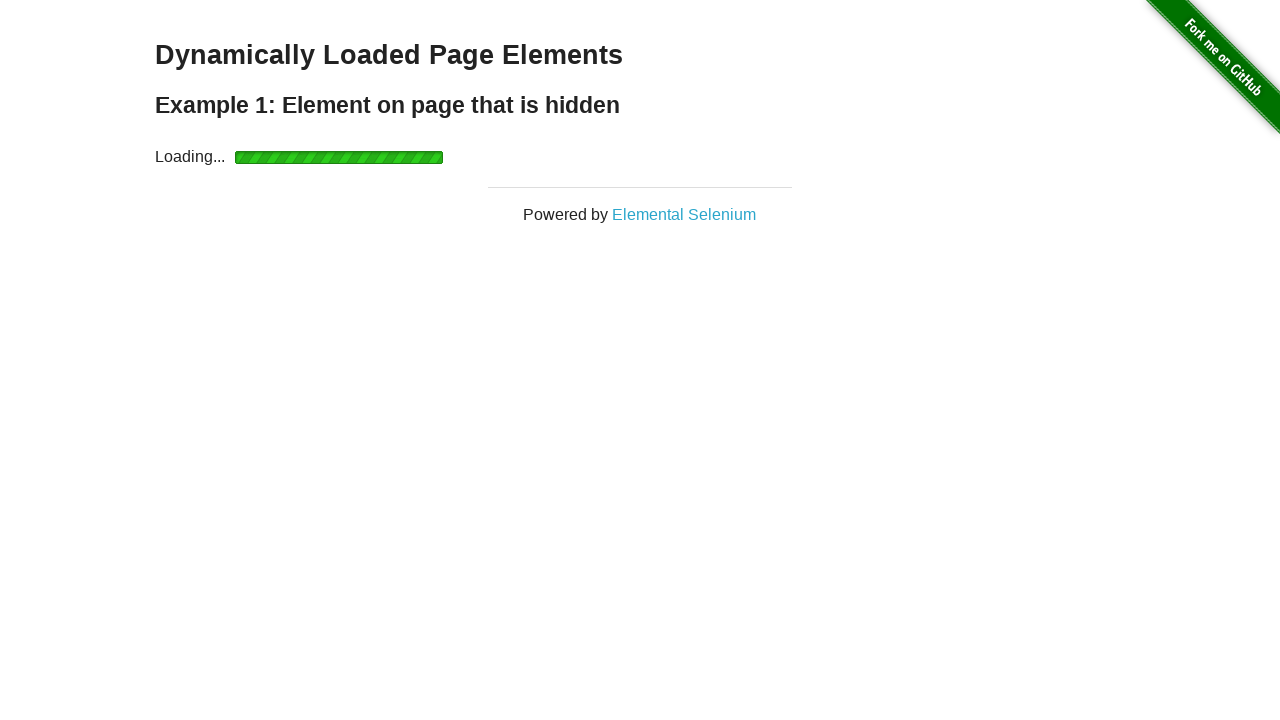

Waited for hidden element to become visible (timeout: 30s)
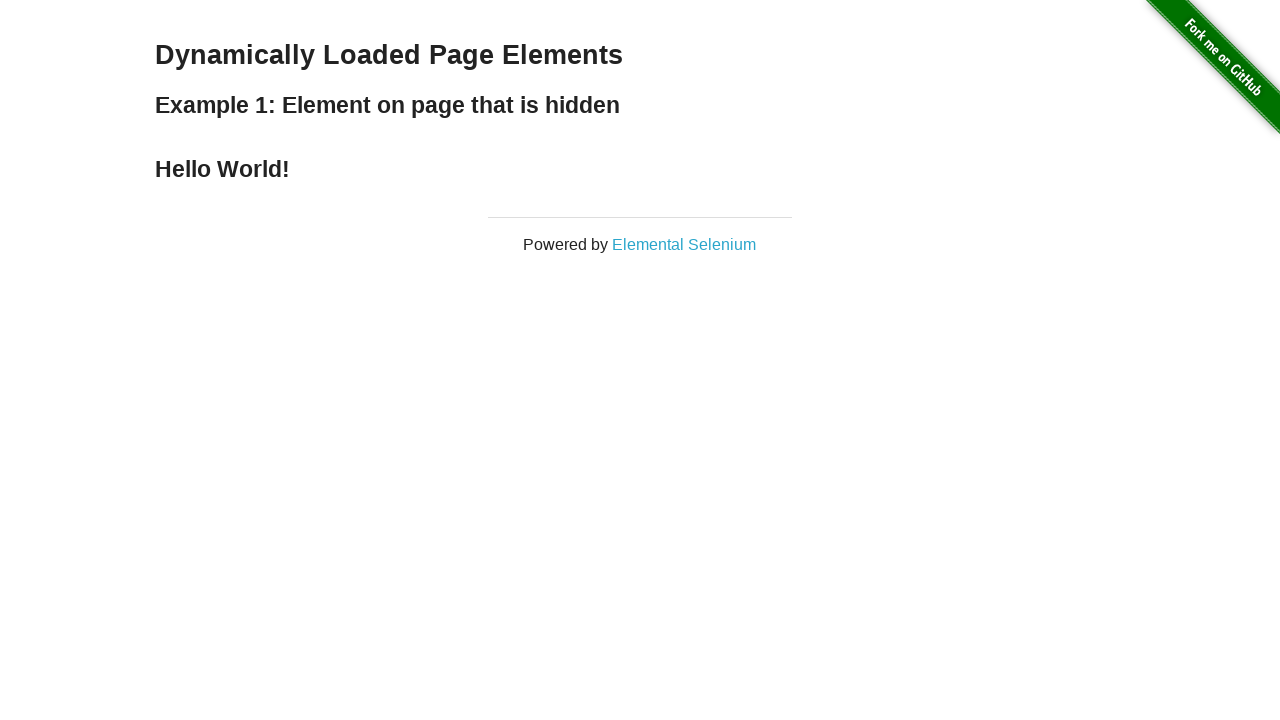

Retrieved displayed text: 'Hello World!'
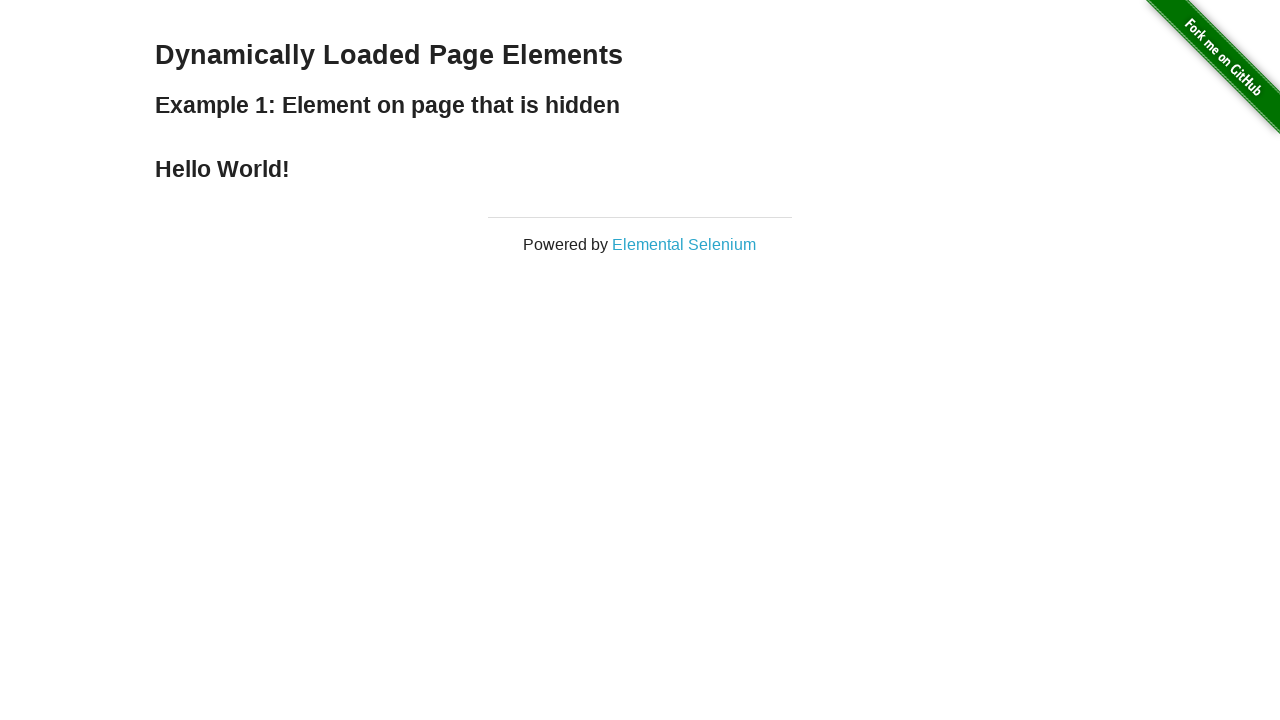

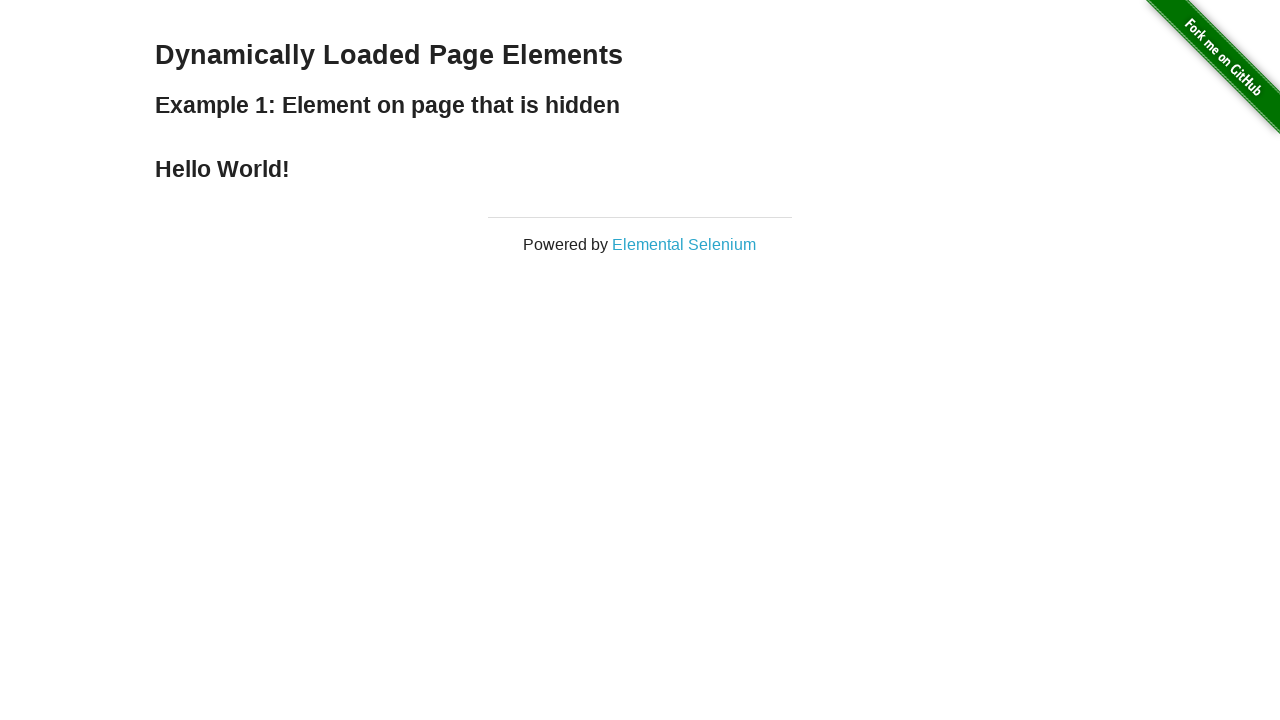